Navigates to OrangeHRM free trial page and selects a country from the dropdown list without using Select class

Starting URL: https://www.orangehrm.com/en/30-day-free-trial/

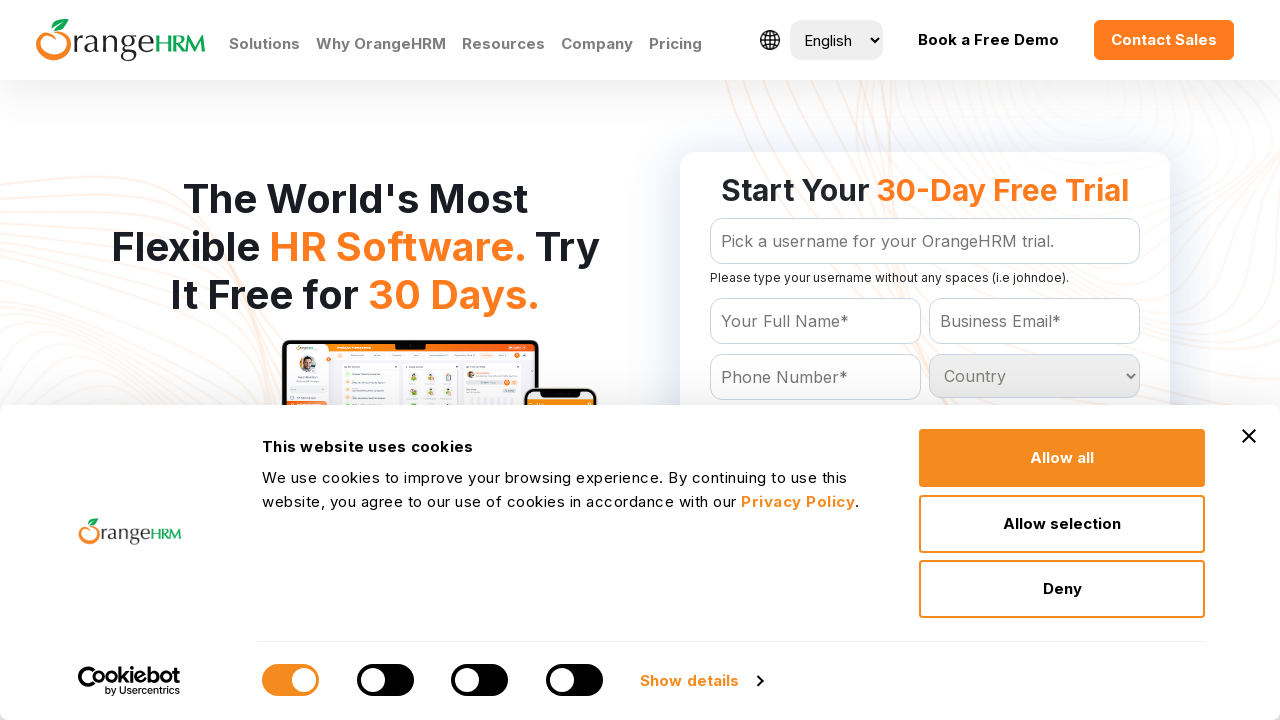

Navigated to OrangeHRM 30-day free trial page
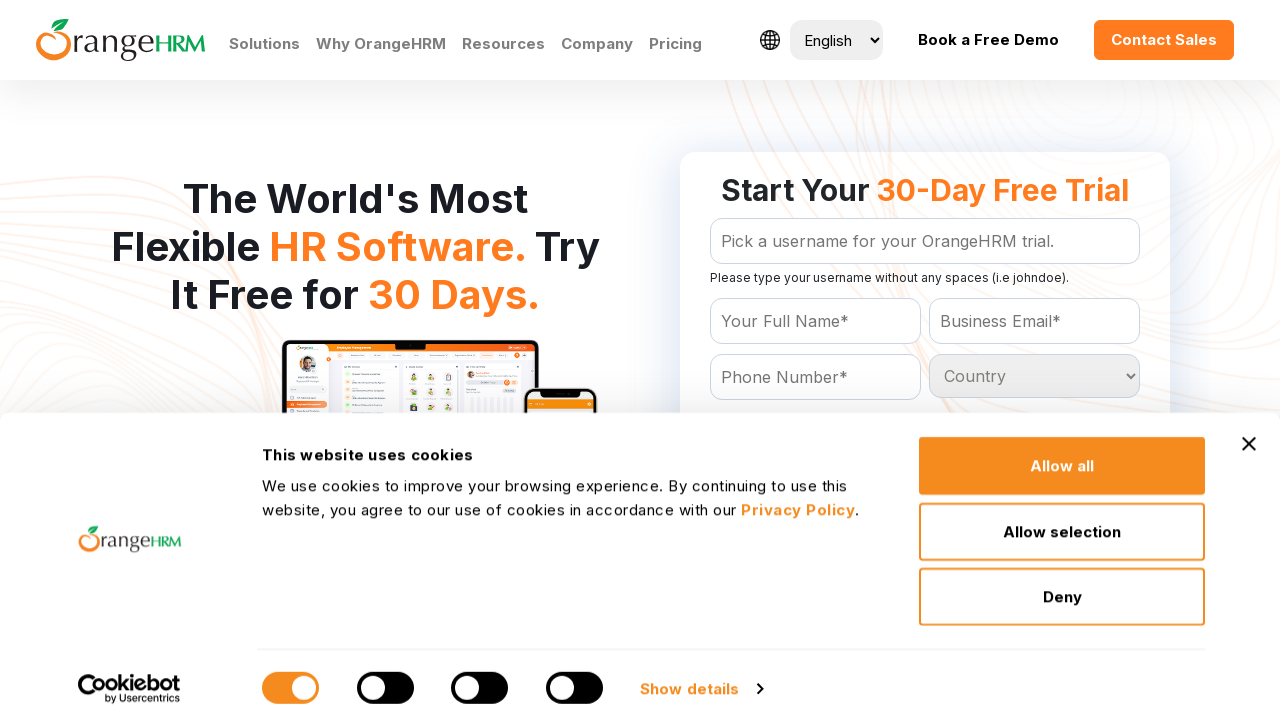

Retrieved all country dropdown options
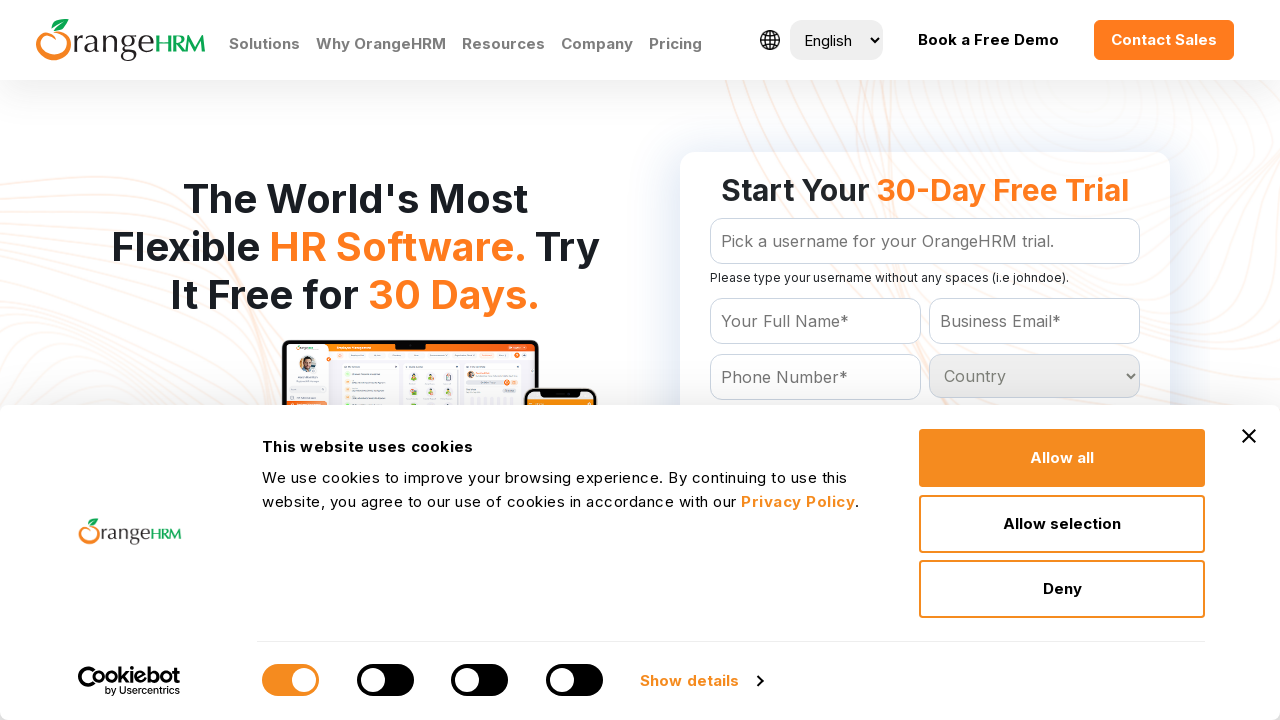

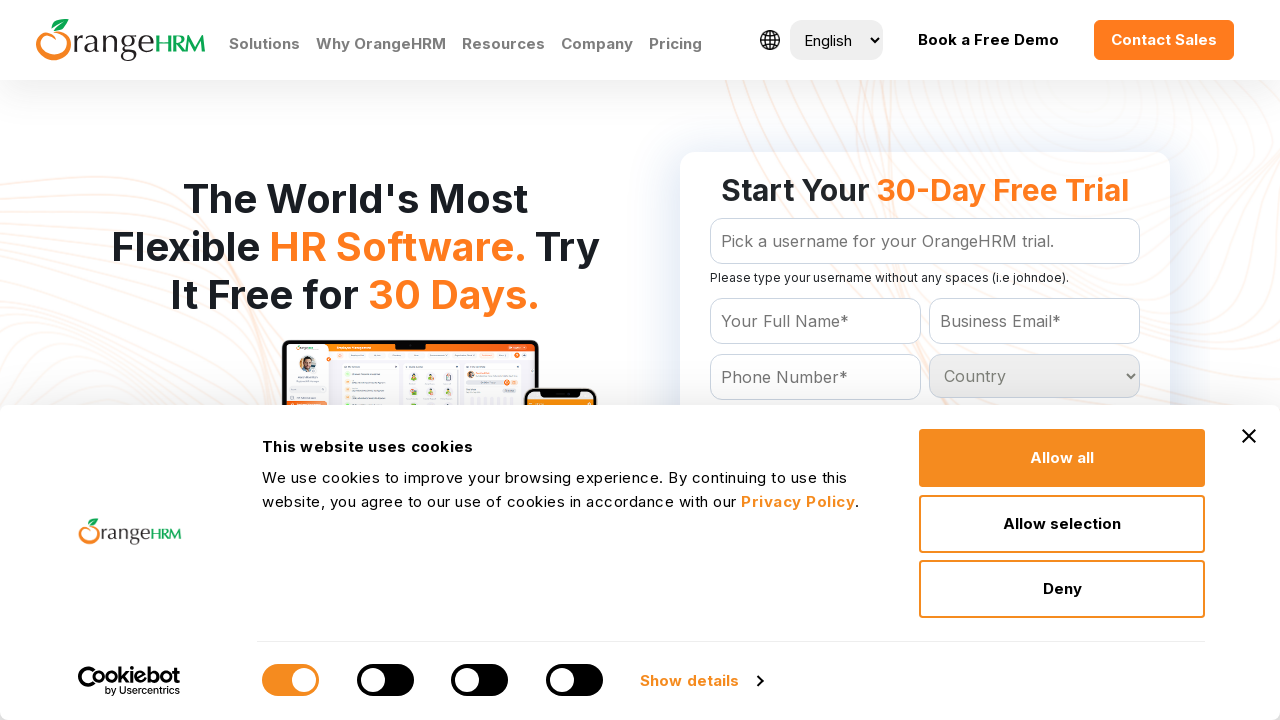